Tests button and checkbox interaction on a government registration page by verifying the register button is initially disabled, clicking the policy checkbox to enable it, and checking the button's background color.

Starting URL: https://egov.danang.gov.vn/reg

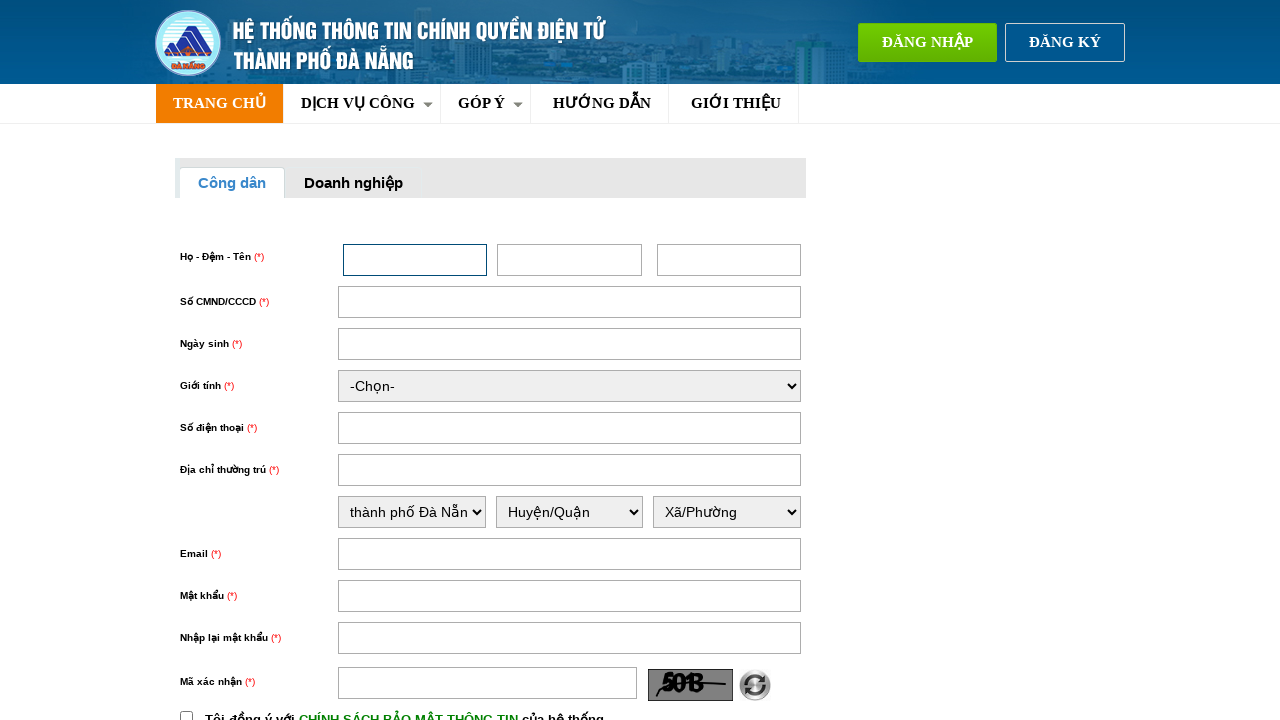

Located registration button element
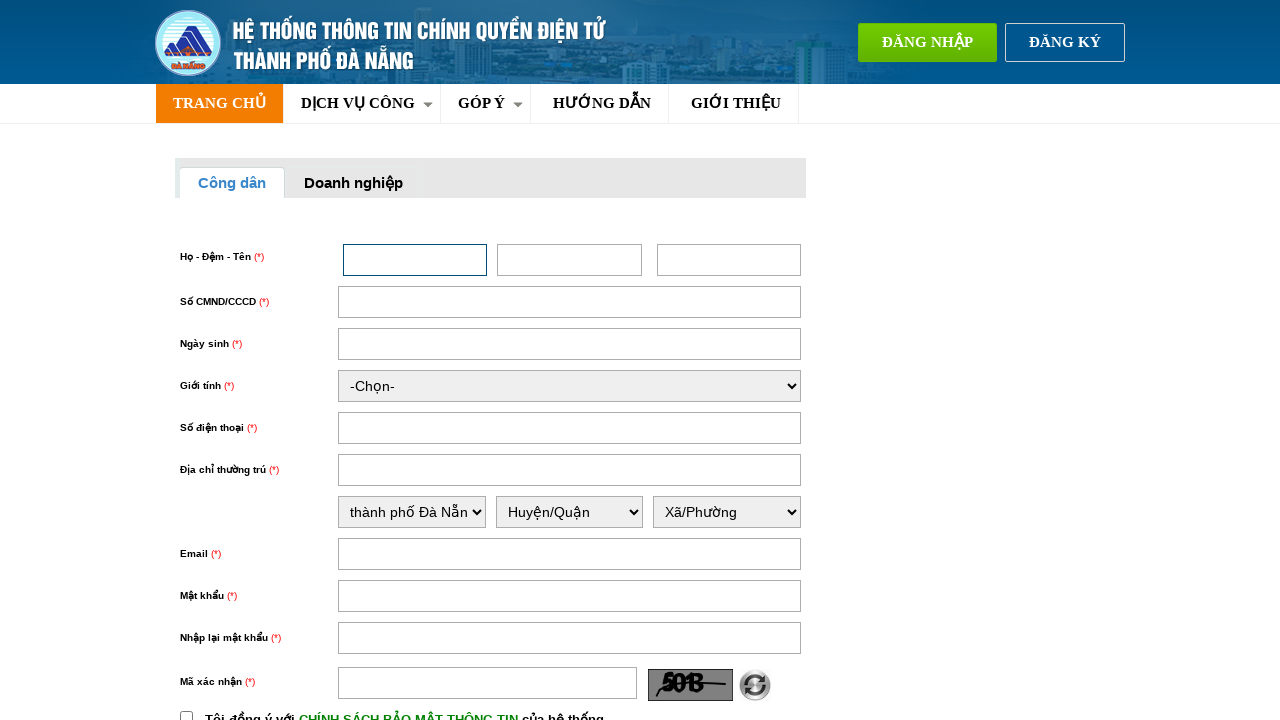

Verified registration button is initially disabled
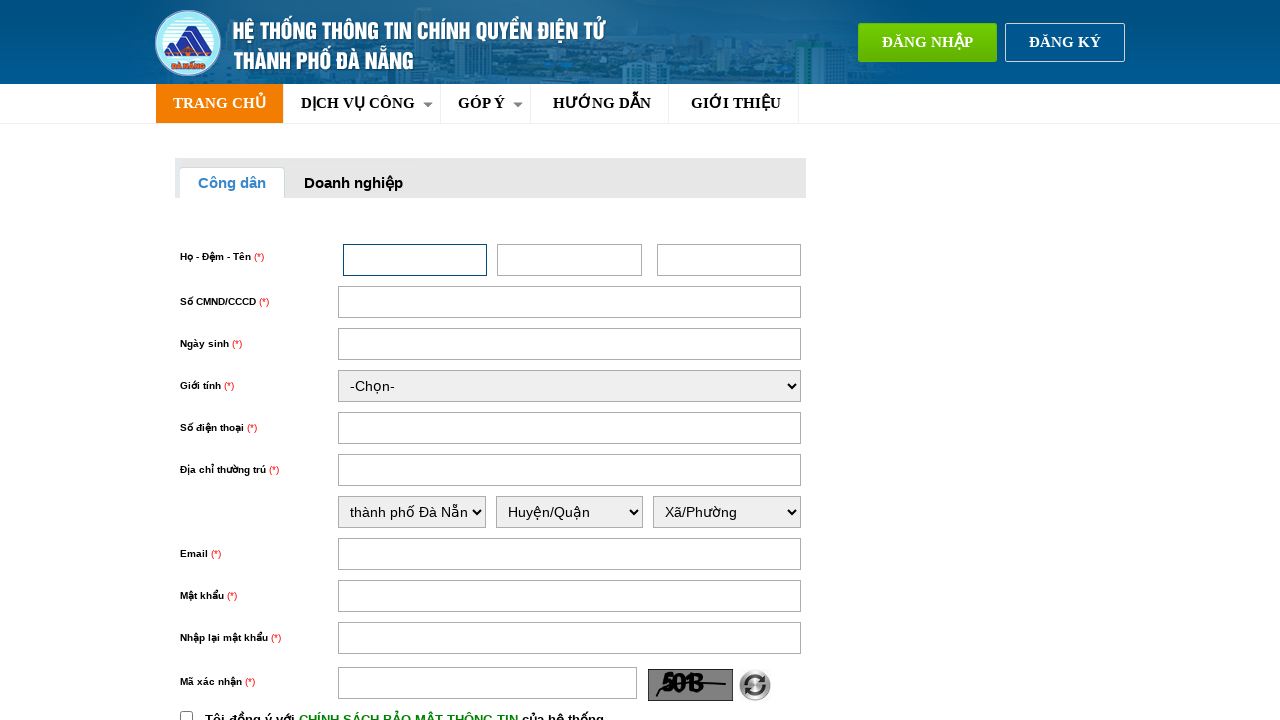

Clicked the policy checkbox at (186, 714) on input#chinhSach
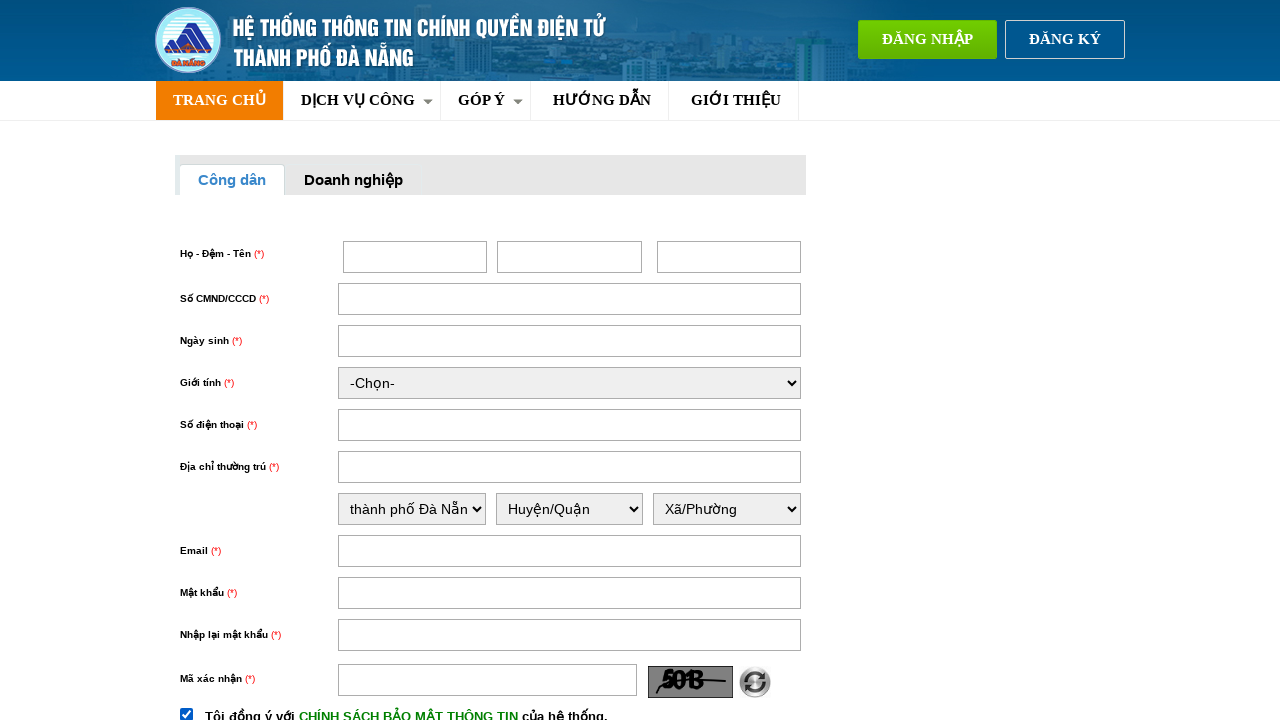

Verified registration button is now enabled after policy checkbox was clicked
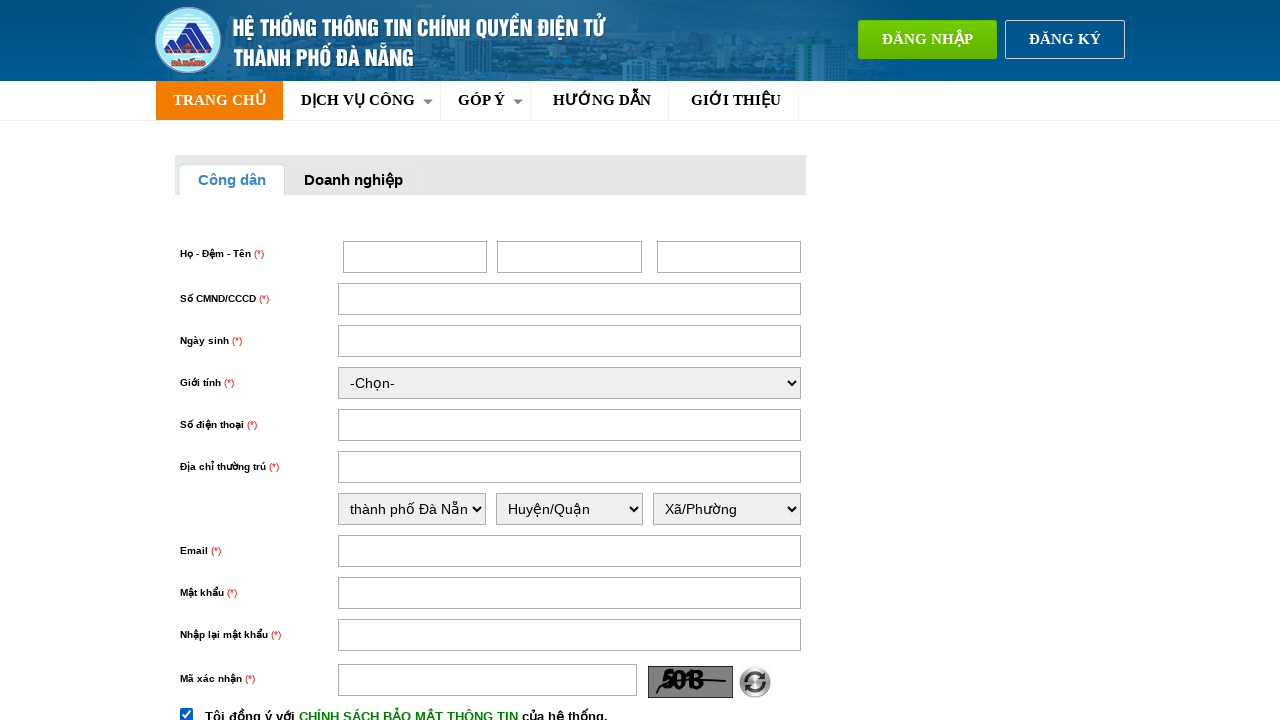

Retrieved button background color: rgb(239, 90, 0)
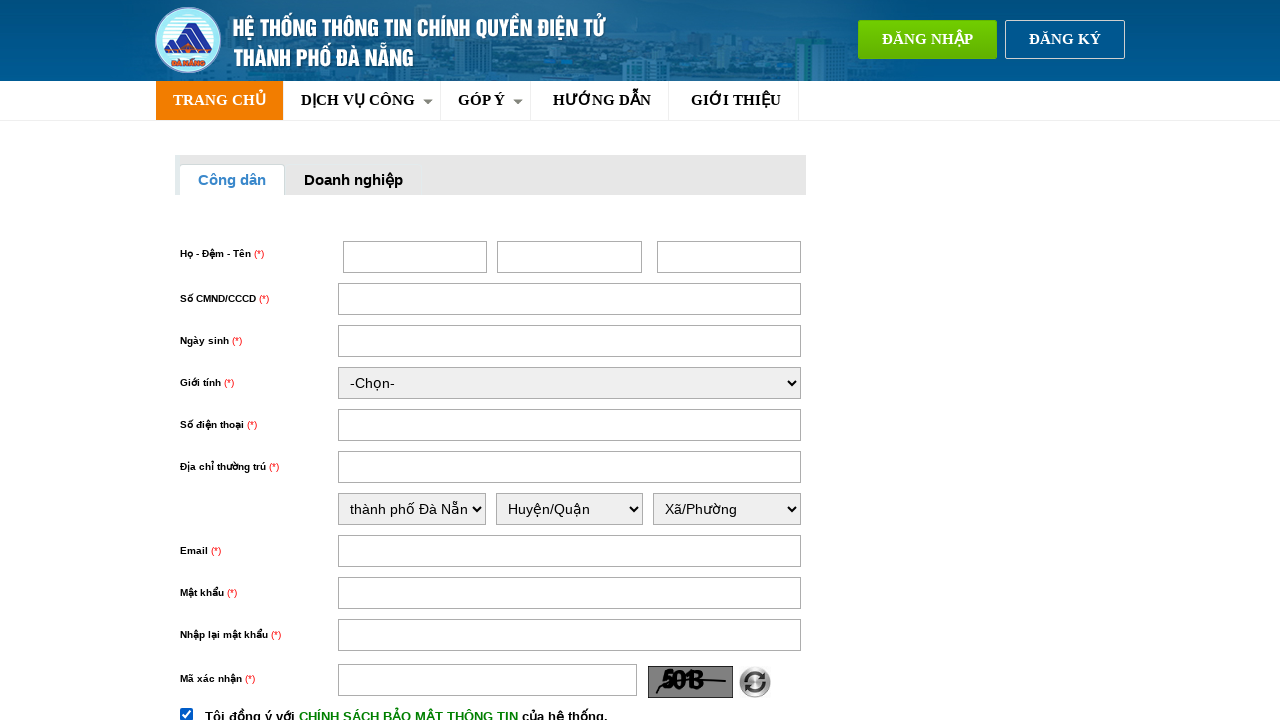

Printed background color RGB value: rgb(239, 90, 0)
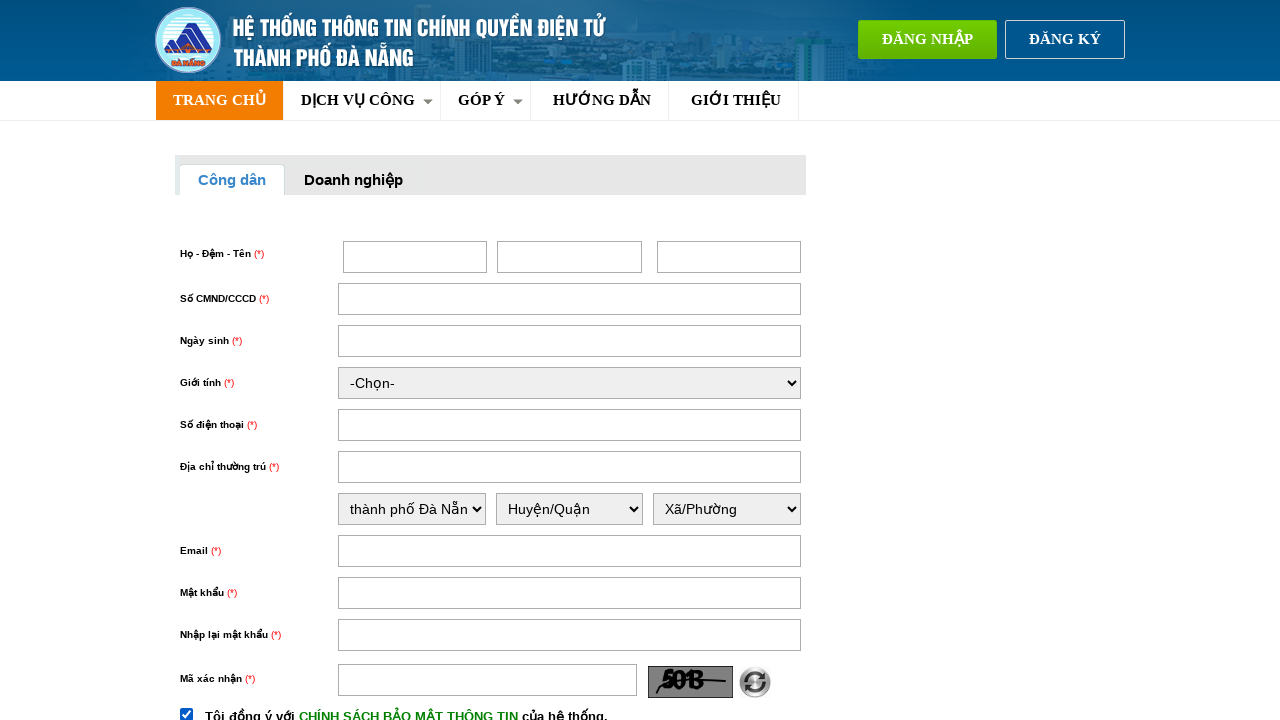

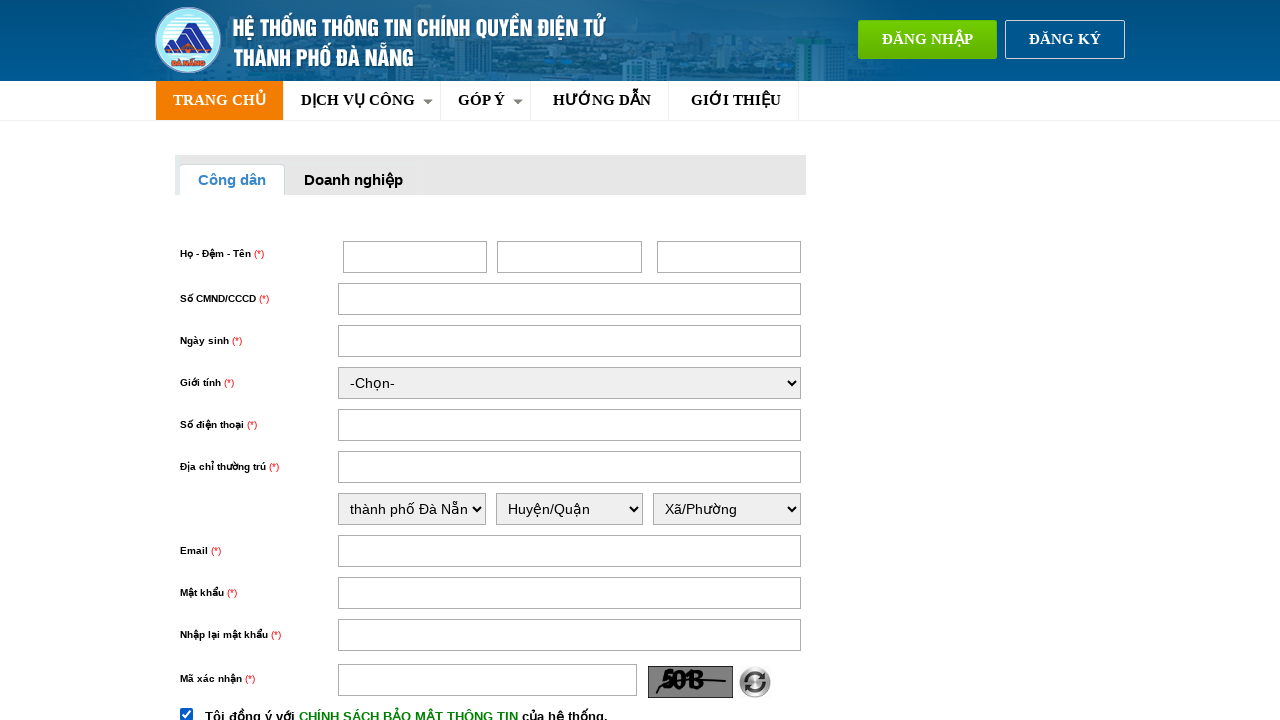